Tests filtering books by selecting a category and verifying the book details show the selected category

Starting URL: https://bookcart.azurewebsites.net/

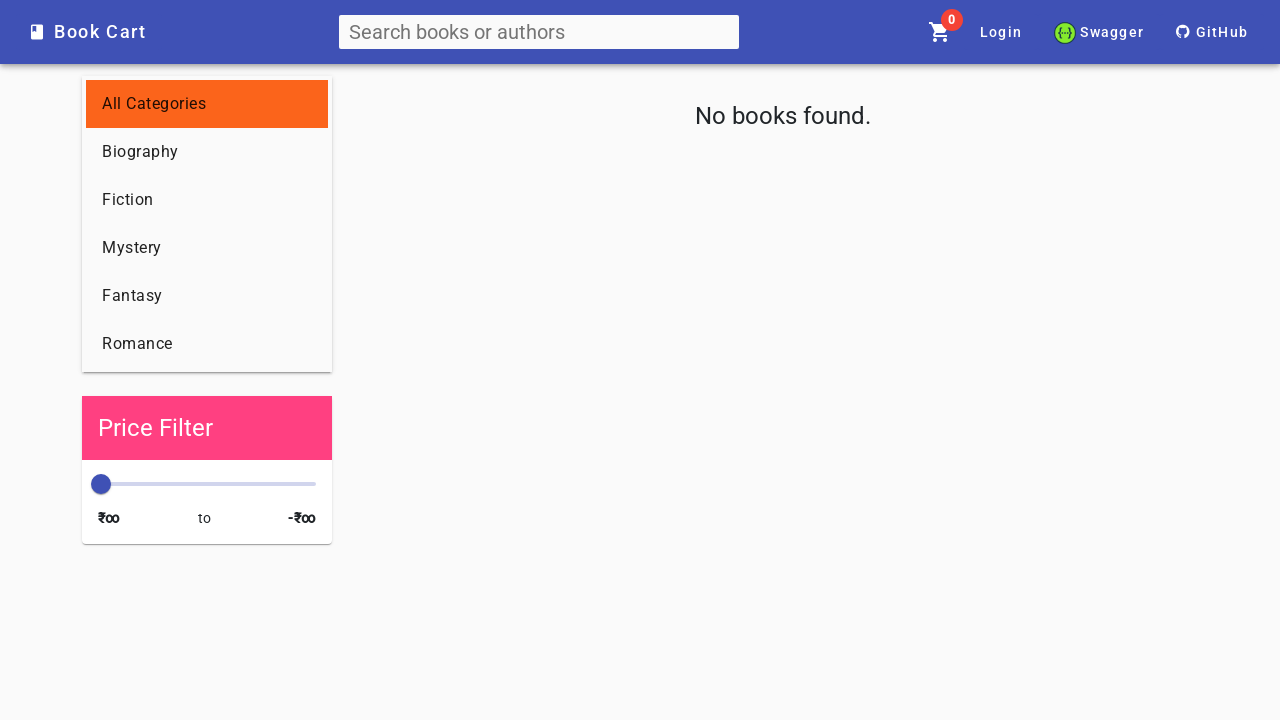

Clicked on 'Fiction' category in sidebar at (128, 200) on text=Fiction
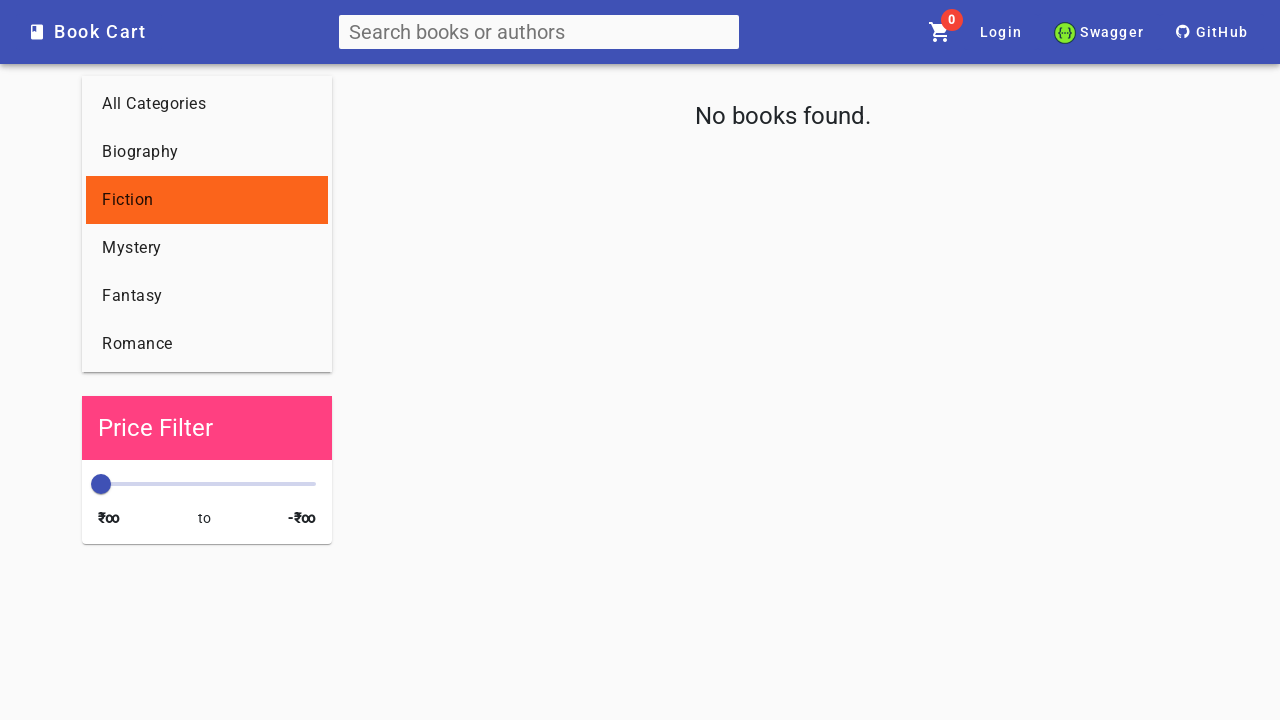

Waited for page to load after category selection
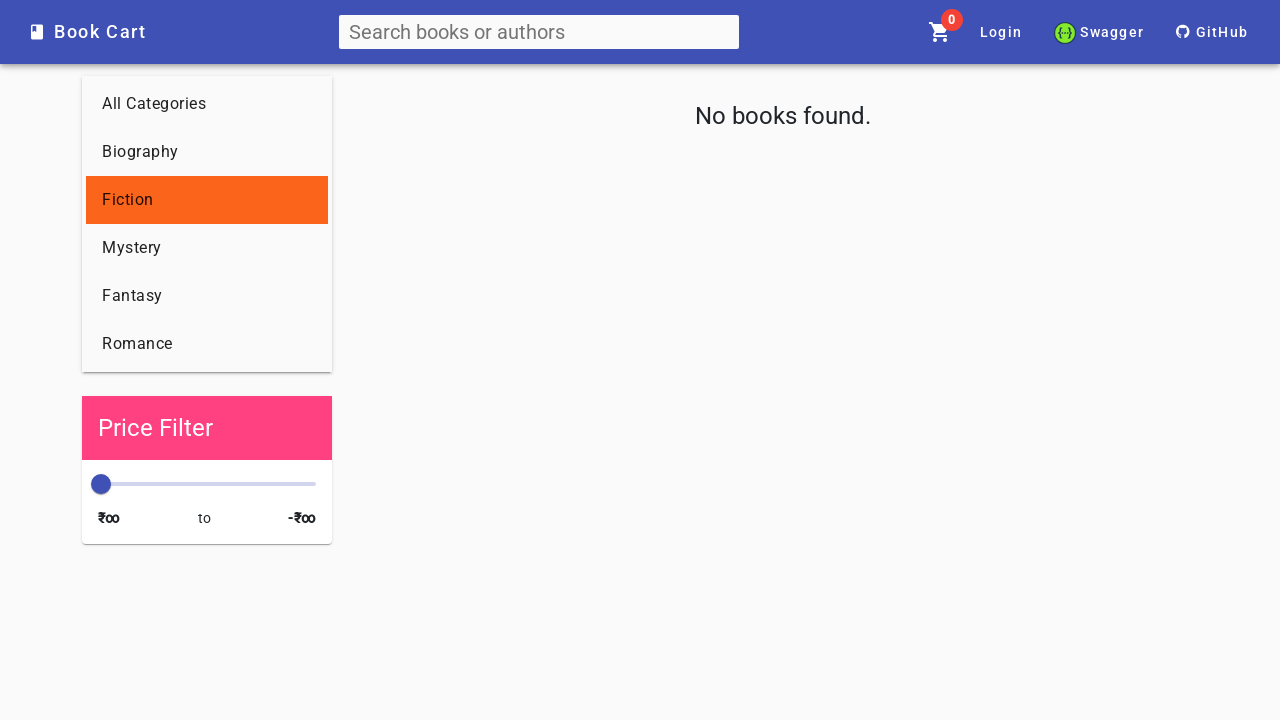

Clicked on first book card at (207, 470) on .card, .book-card, mat-card >> nth=0
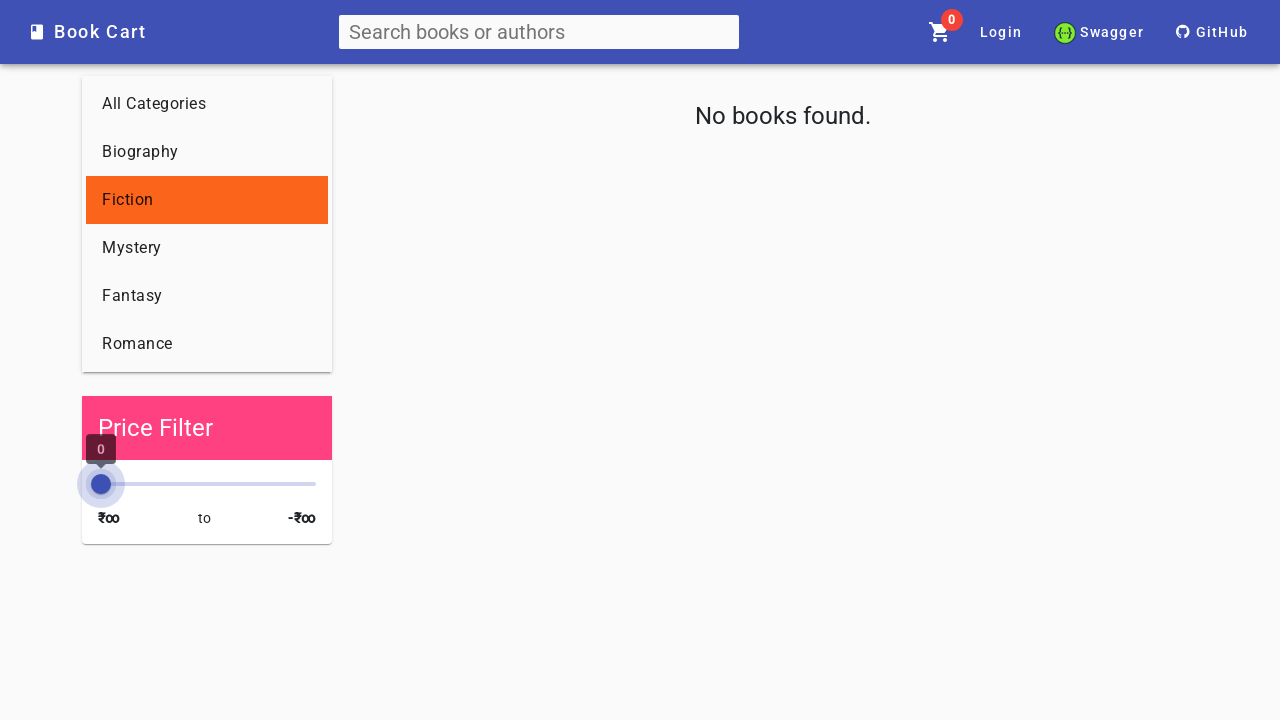

Verified book category matches 'Fiction'
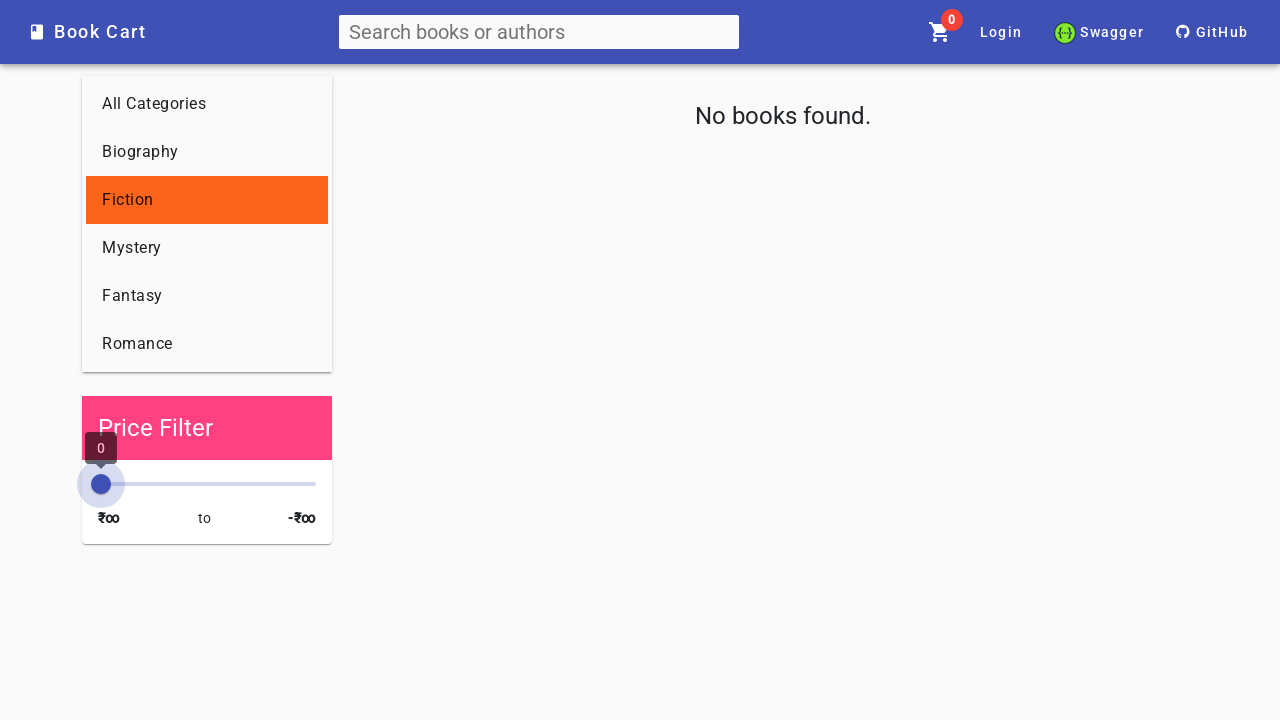

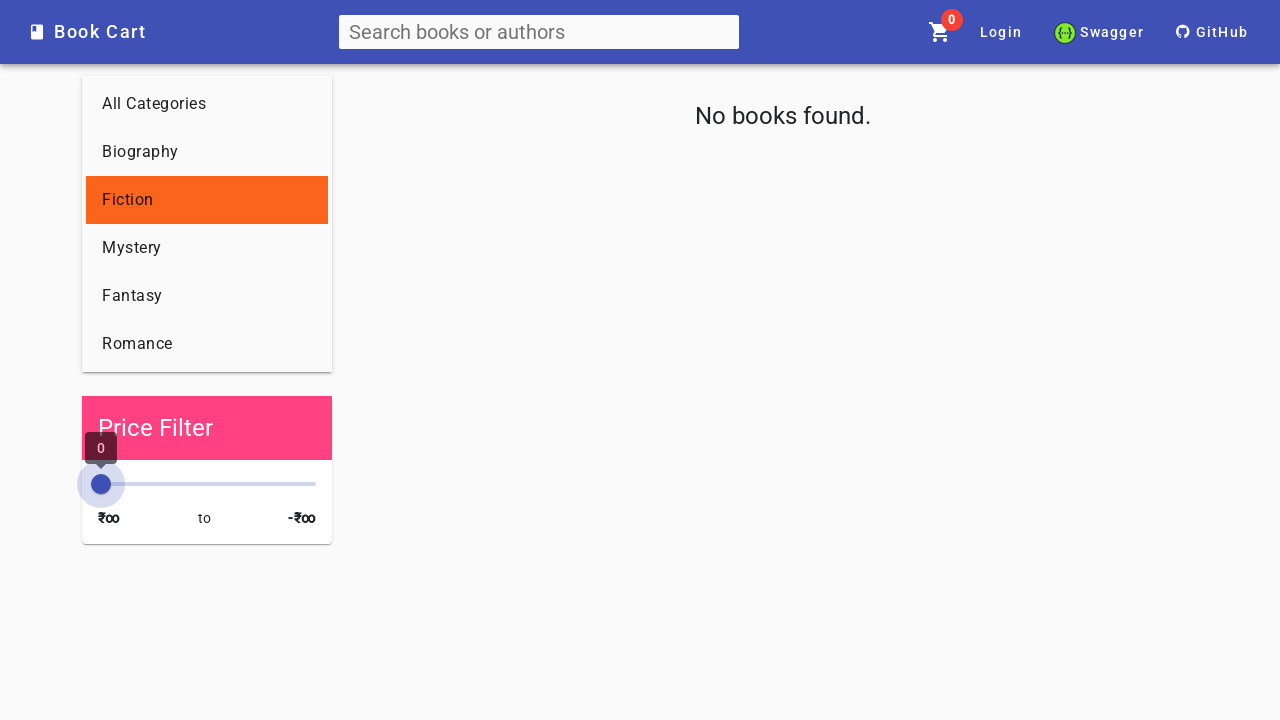